Navigates to a file download page and clicks the first download link to initiate a file download

Starting URL: http://the-internet.herokuapp.com/download

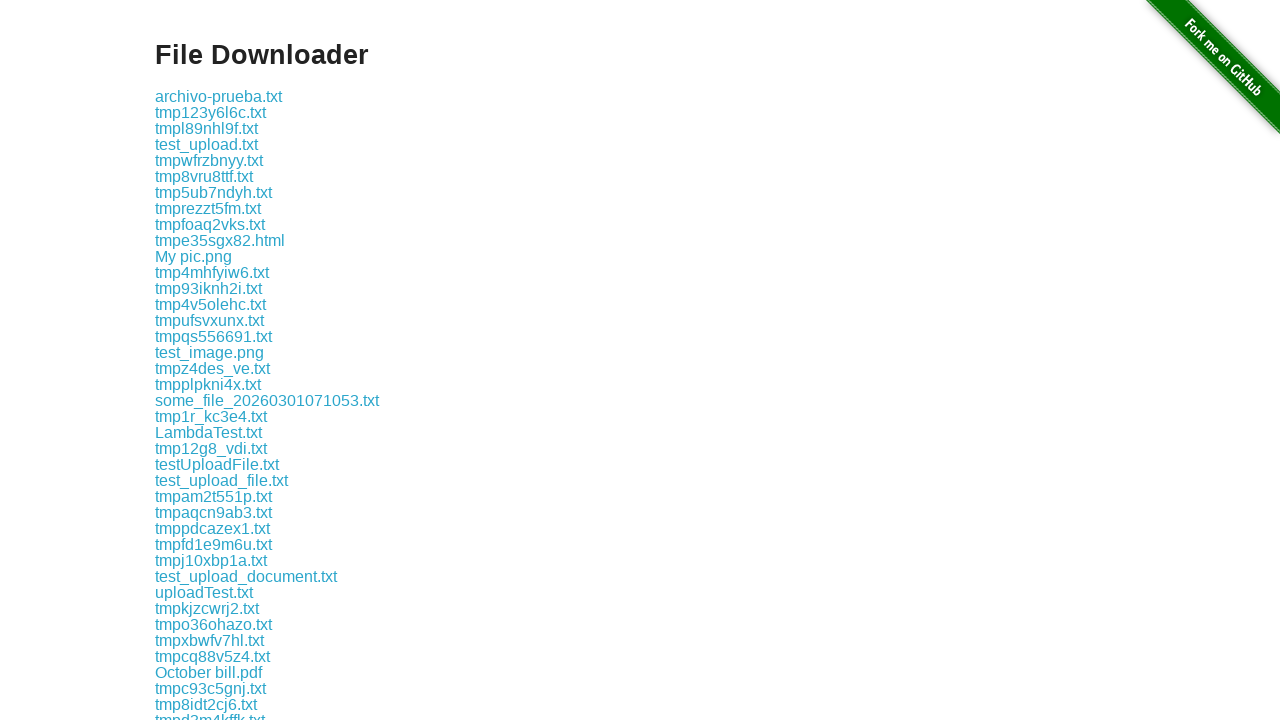

Waited for first download link to be visible
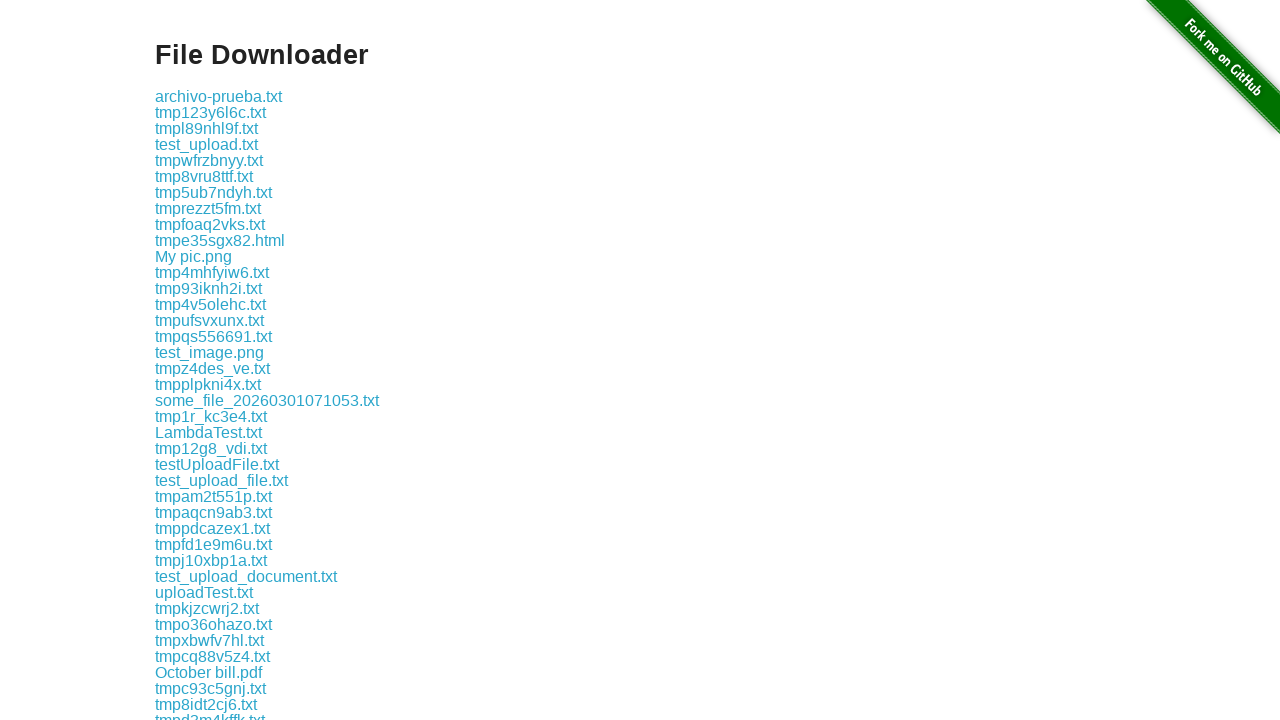

Clicked the first download link to initiate file download at (218, 96) on .example a:nth-of-type(1)
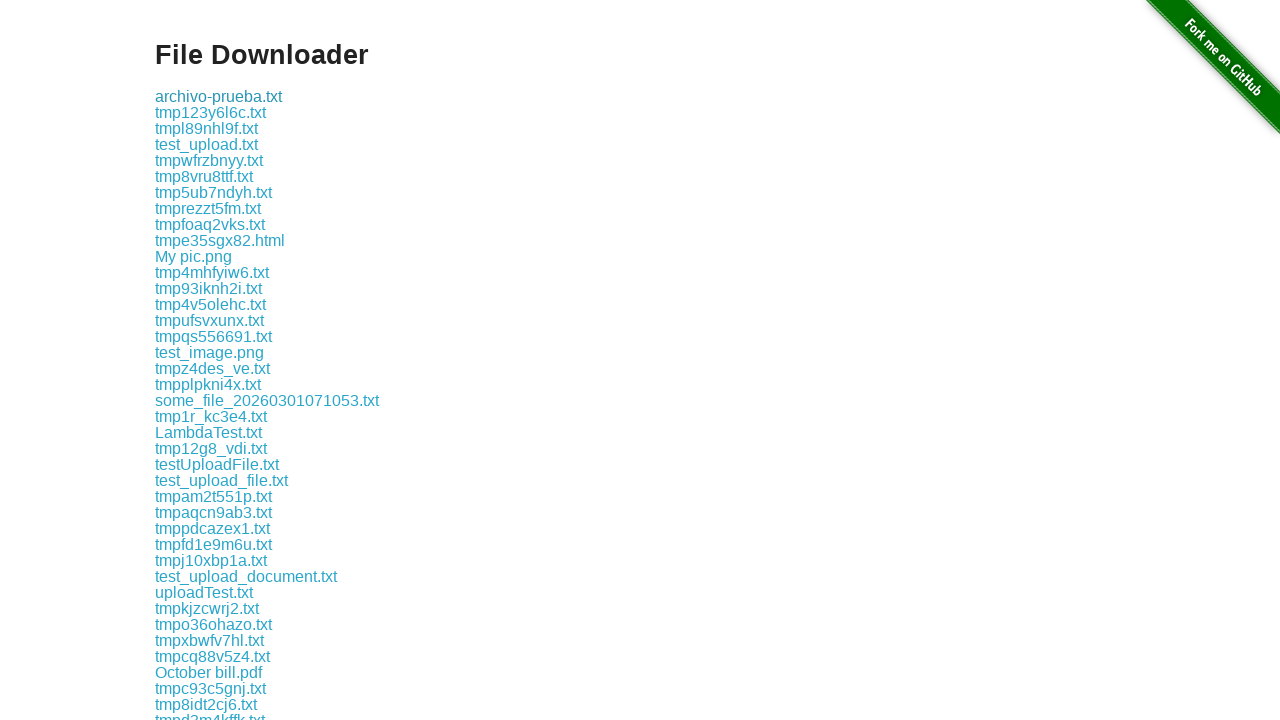

Waited 2 seconds for download to initiate
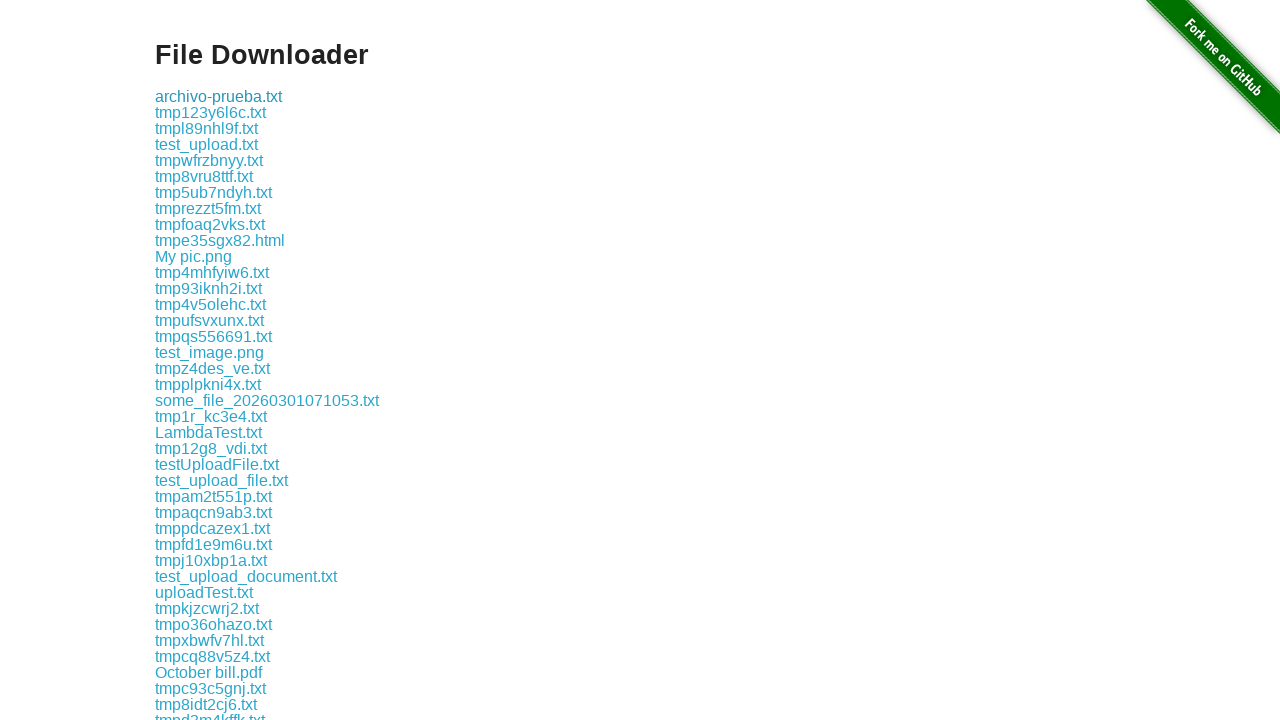

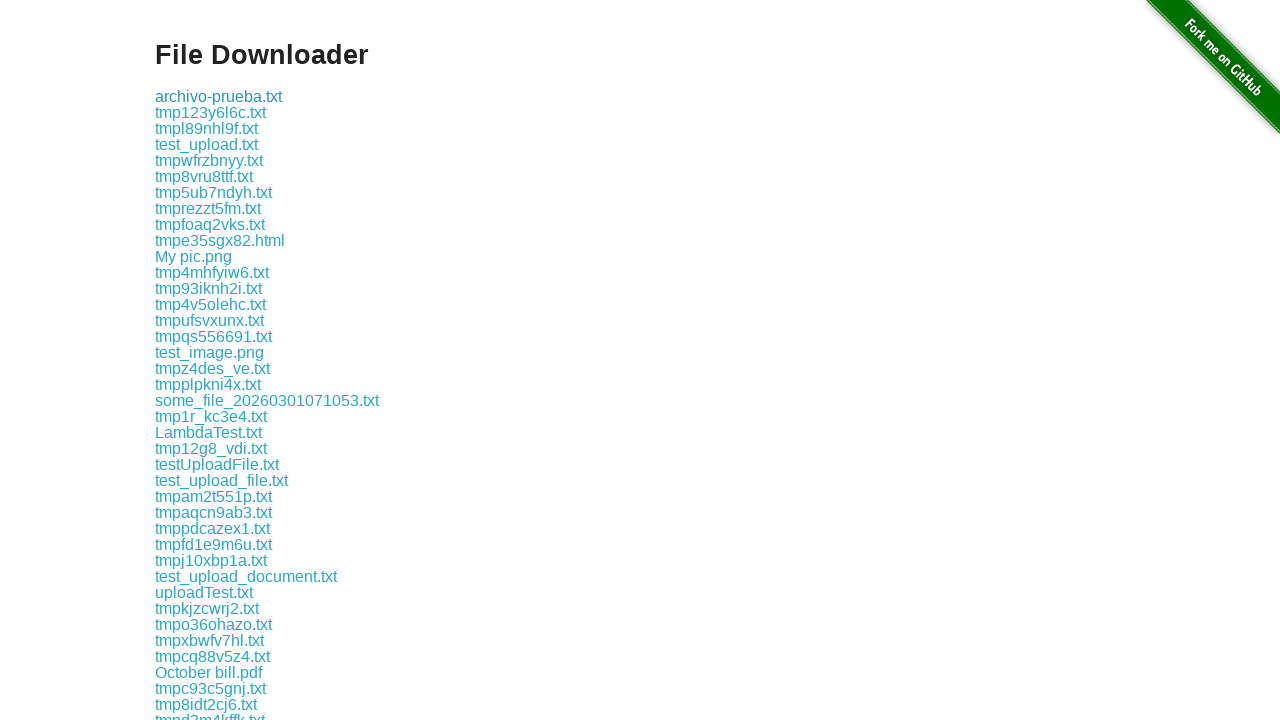